Tests a practice form by checking a checkbox, selecting radio button and dropdown options, filling a password field, submitting the form, then navigating to shop and adding a product to cart

Starting URL: https://rahulshettyacademy.com/angularpractice/

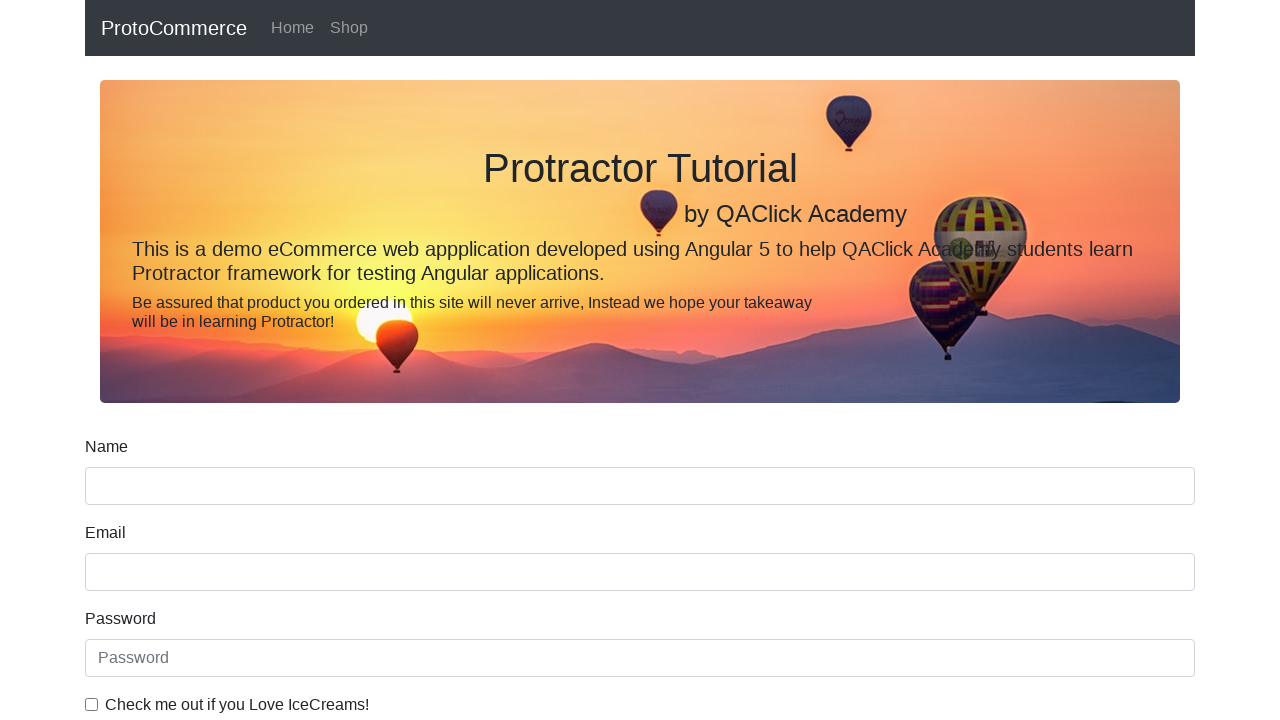

Checked the ice cream checkbox at (92, 704) on internal:label="Check me out if you Love IceCreams!"i
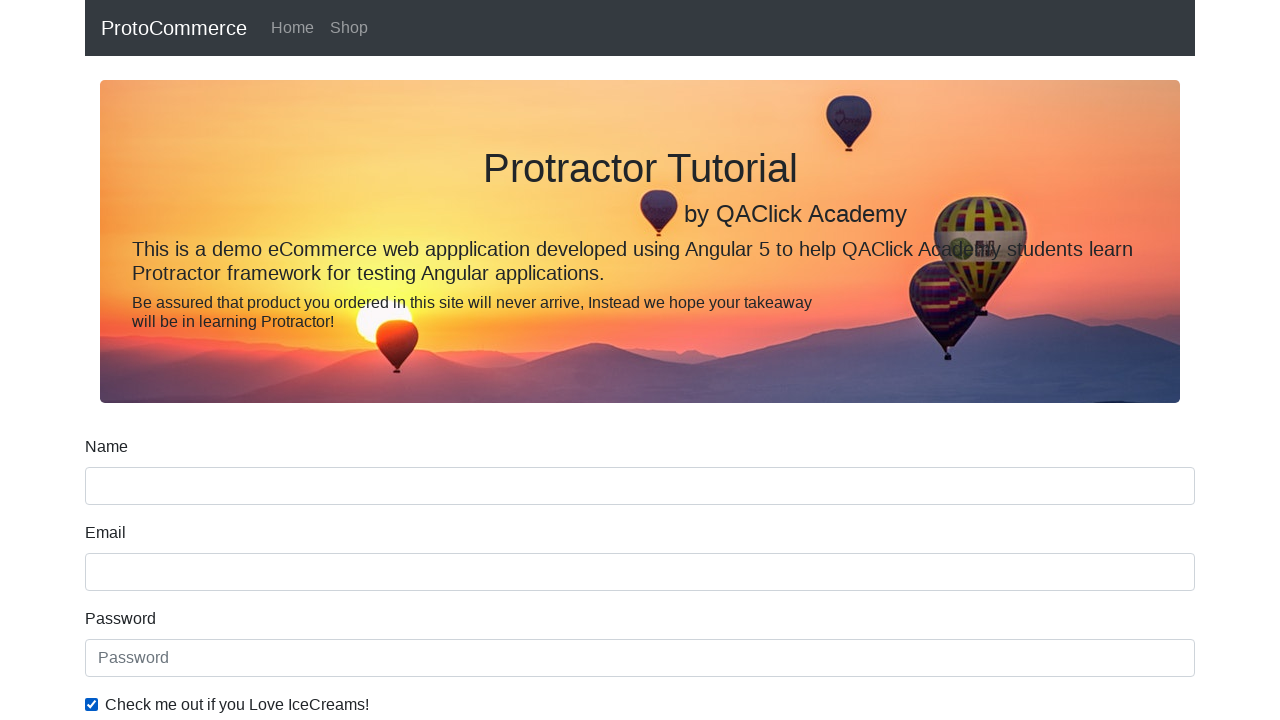

Selected 'Employed' radio button at (326, 360) on internal:label="Employed"i
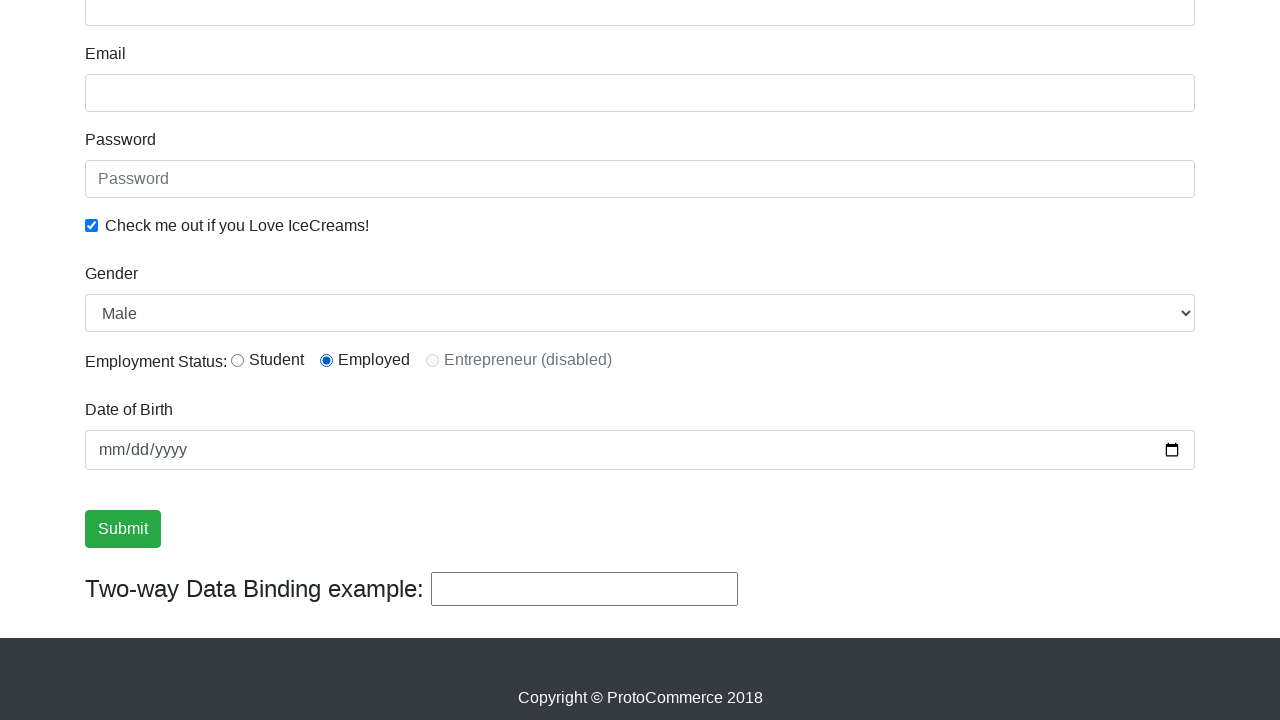

Selected 'Male' from Gender dropdown on internal:label="Gender"i
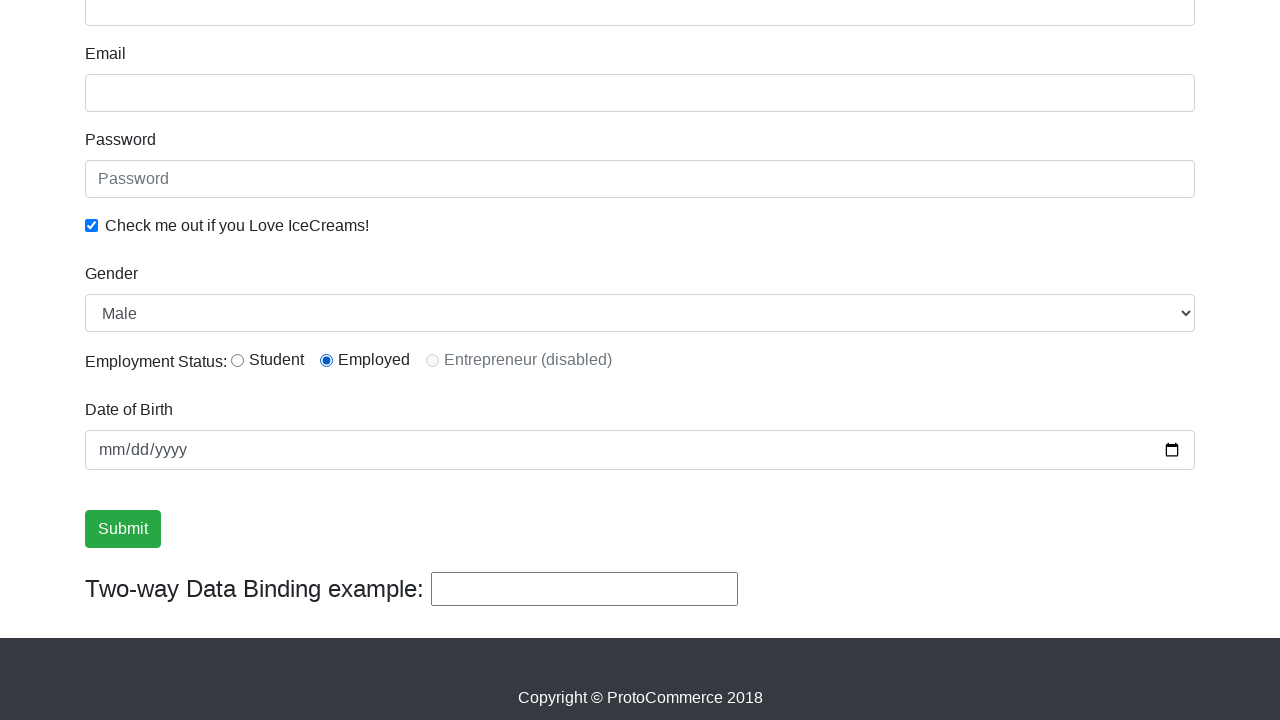

Filled password field with 'abc1234' on internal:attr=[placeholder="Password"i]
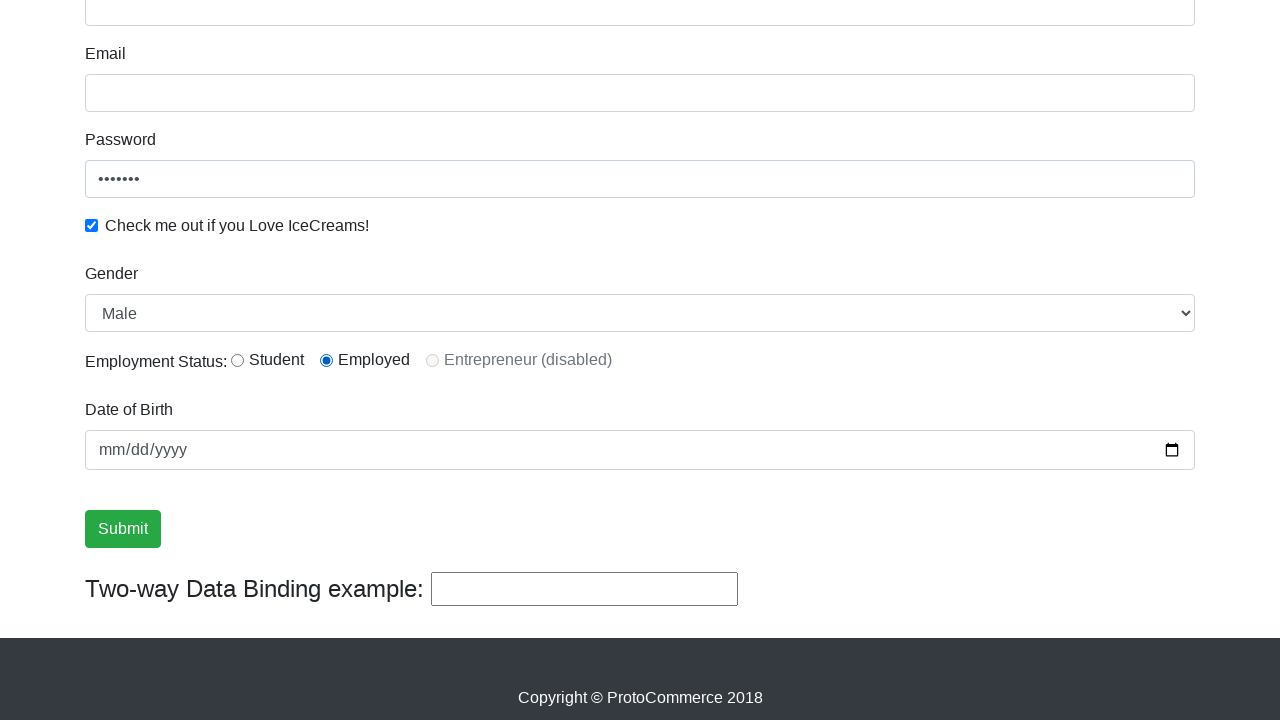

Clicked Submit button at (123, 529) on internal:role=button[name="Submit"i]
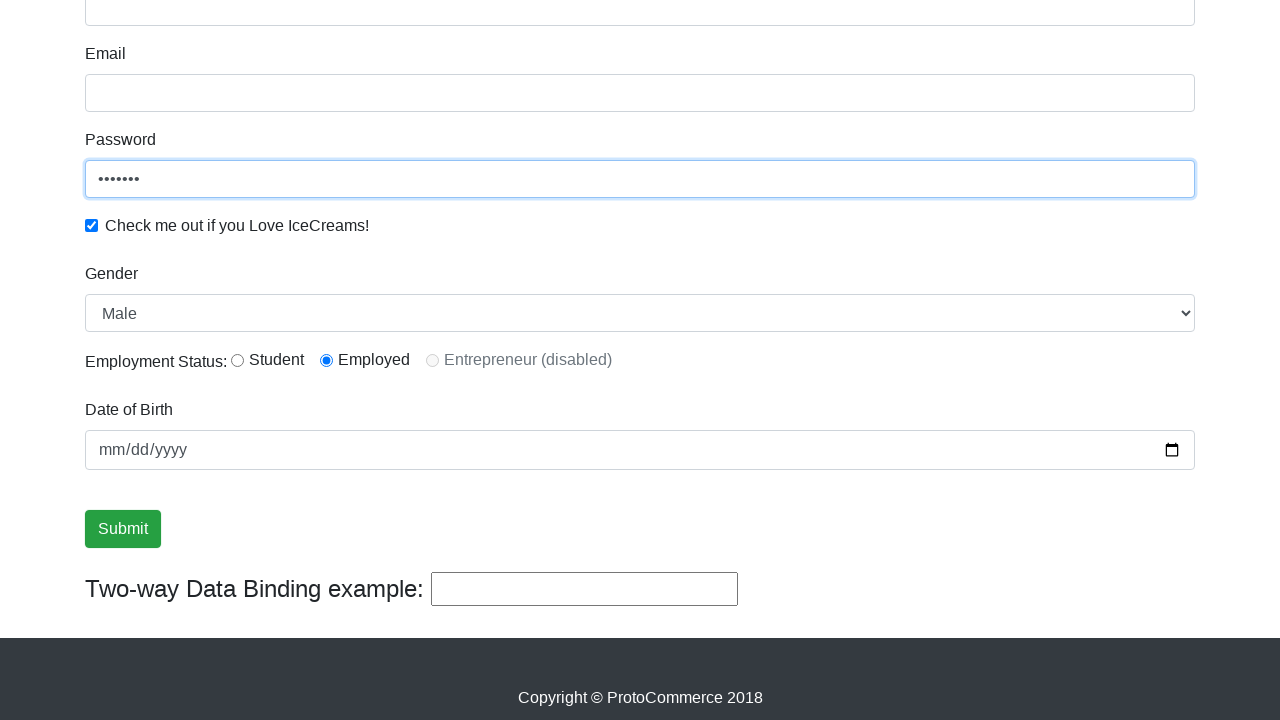

Form submission success message appeared
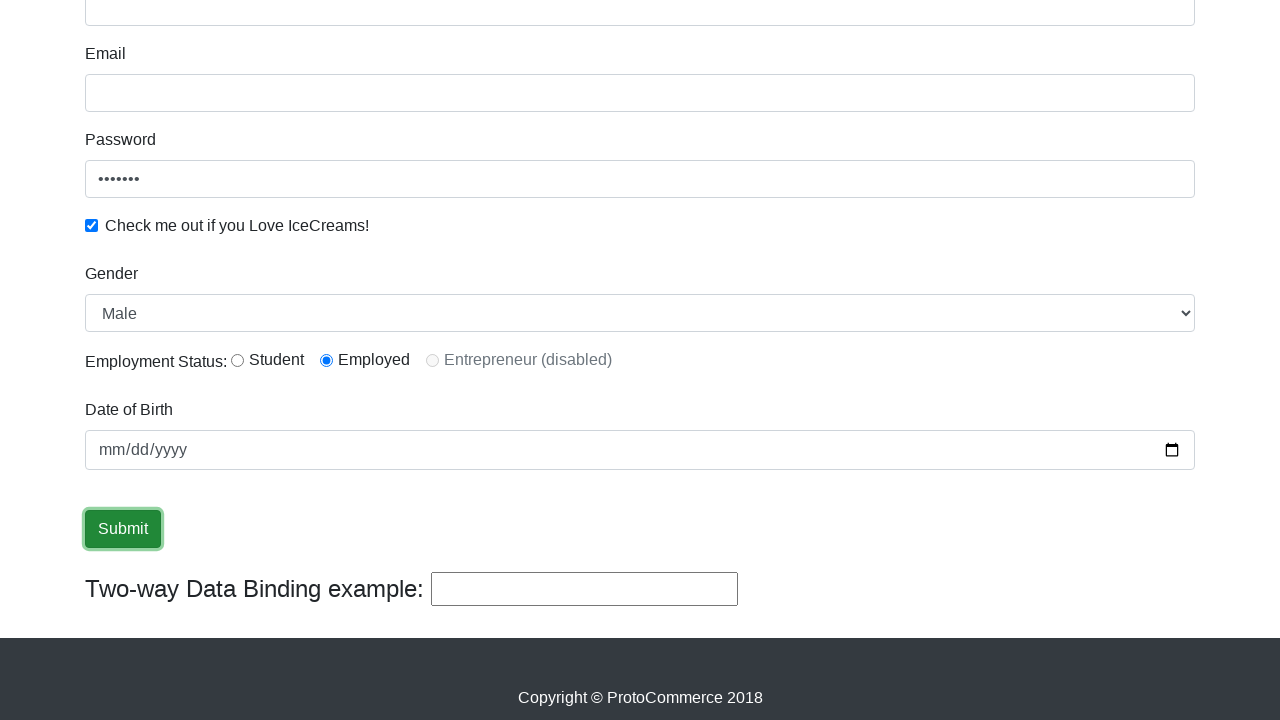

Clicked on Shop link to navigate to shop page at (349, 28) on internal:role=link[name="Shop"i]
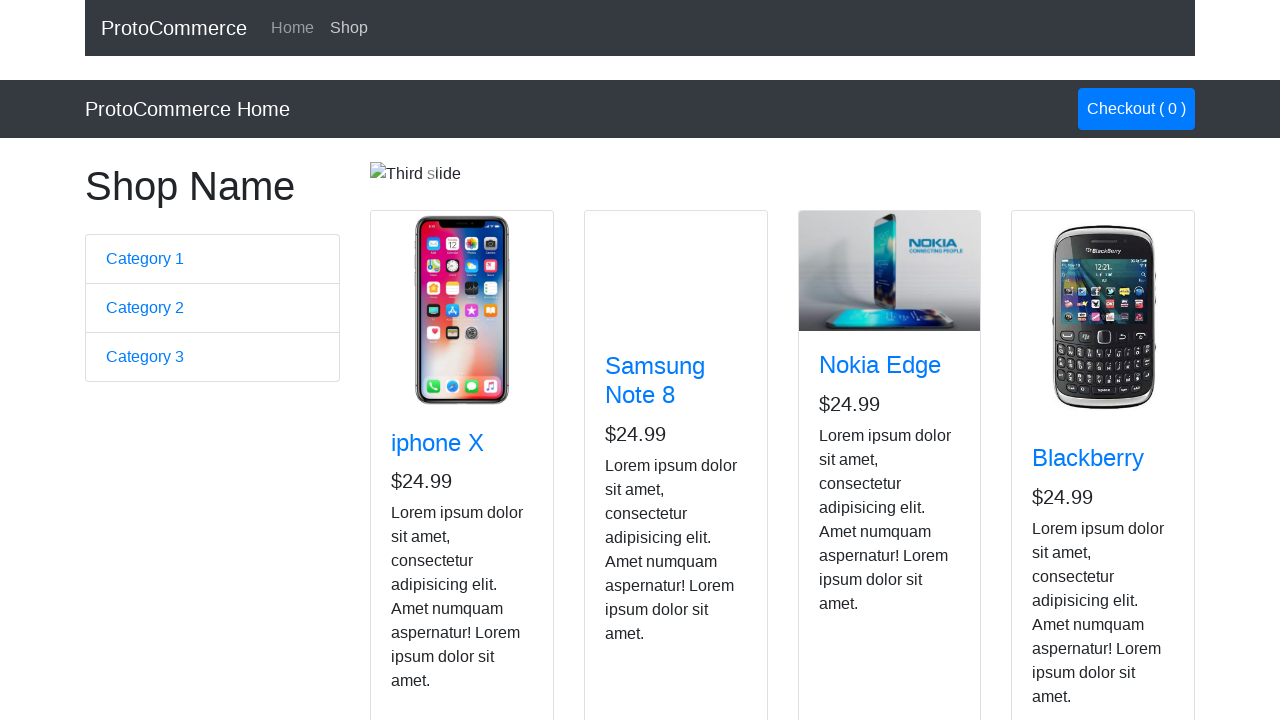

Added Nokia Edge product to cart at (854, 528) on app-card >> internal:has-text="Nokia Edge"i >> internal:role=button
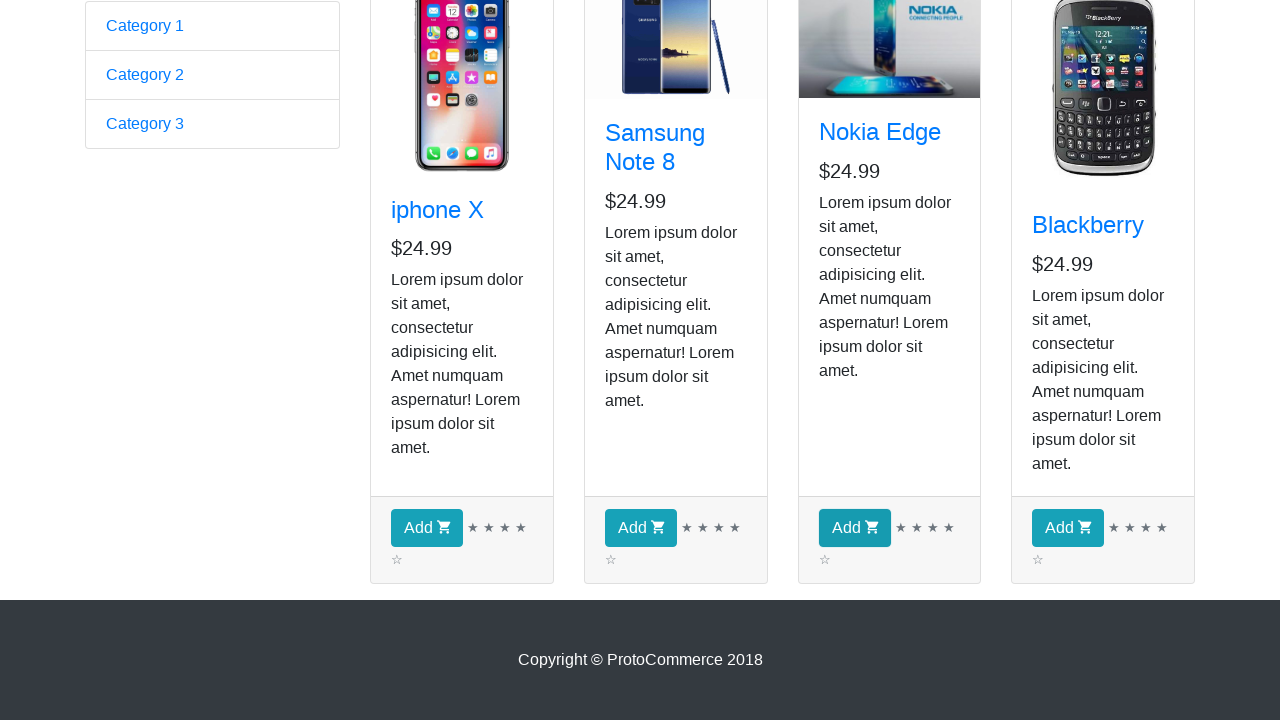

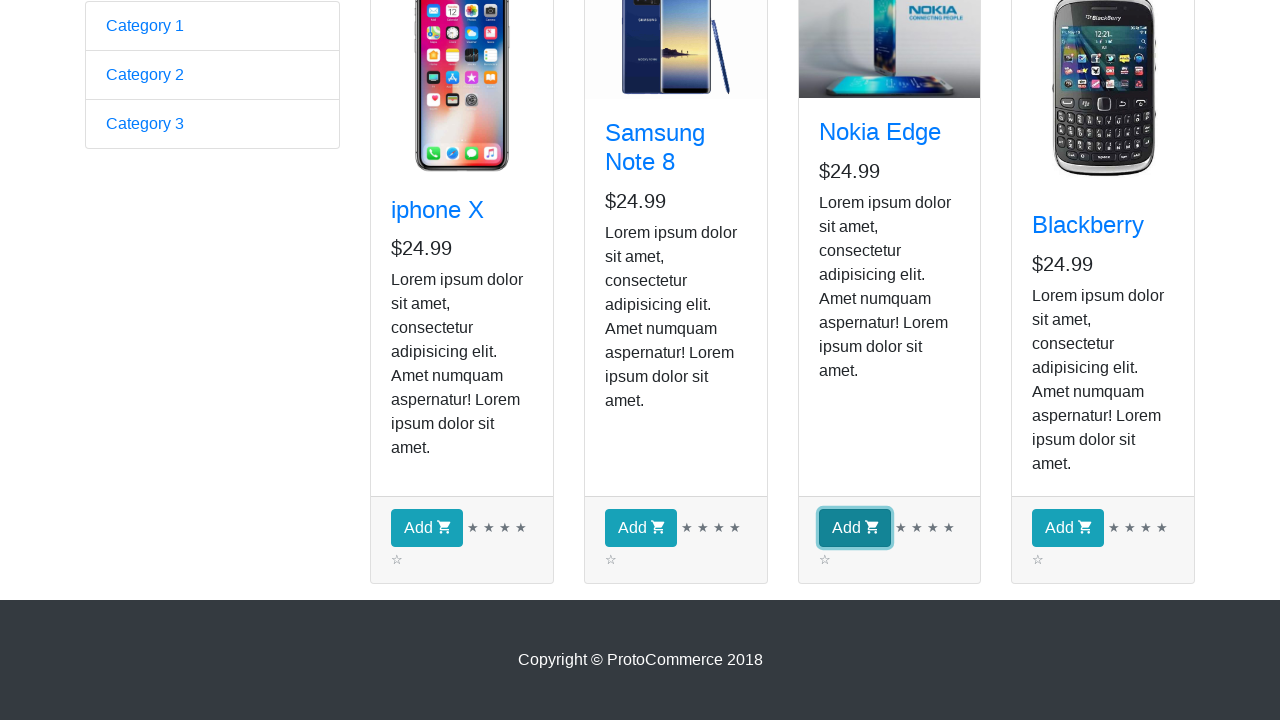